Tests browser navigation functionality including navigating to a new URL, going back, going forward, and refreshing the page.

Starting URL: https://demo.actitime.com/login.do

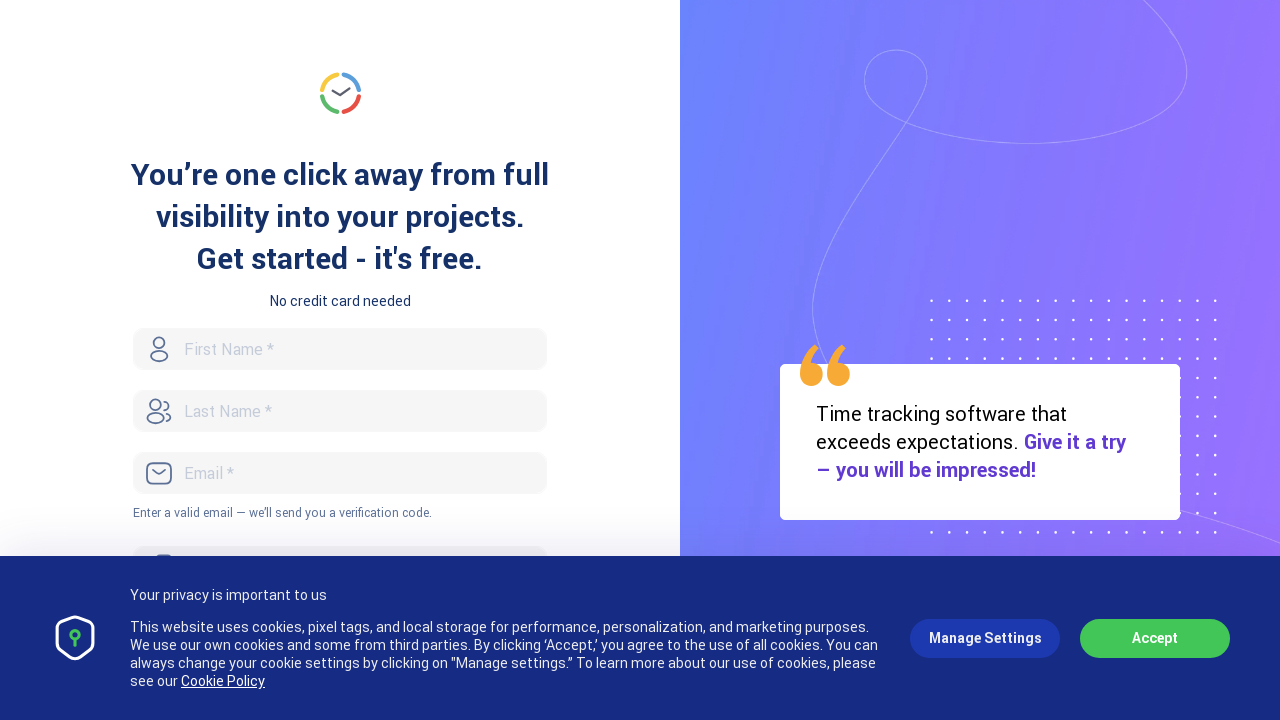

Navigated to Gmail from actitime login page
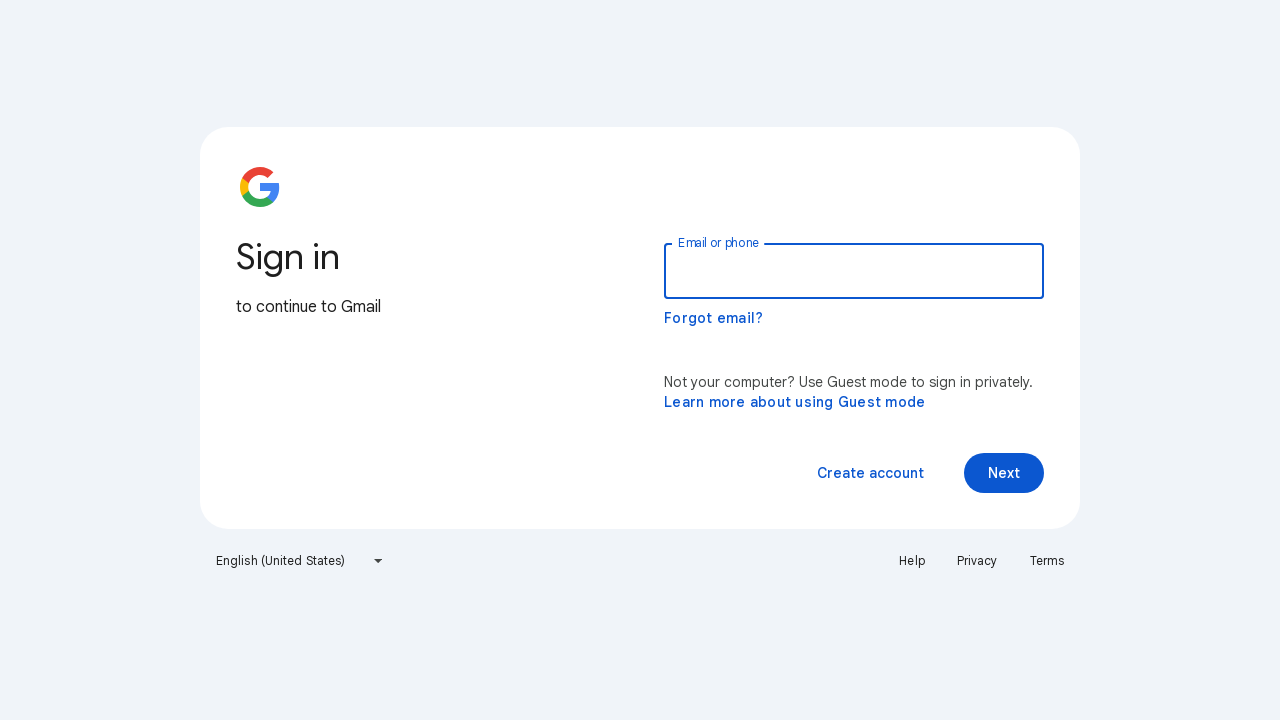

Gmail page DOM content loaded
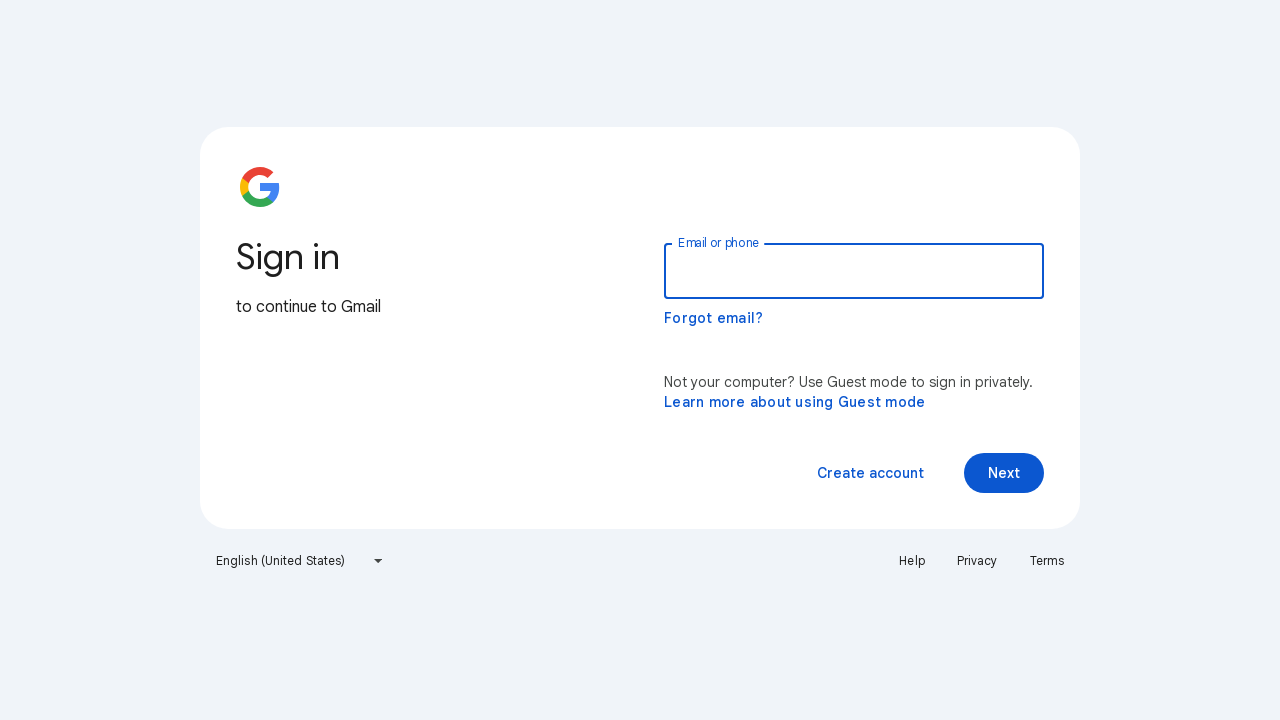

Navigated back to previous page (actitime login)
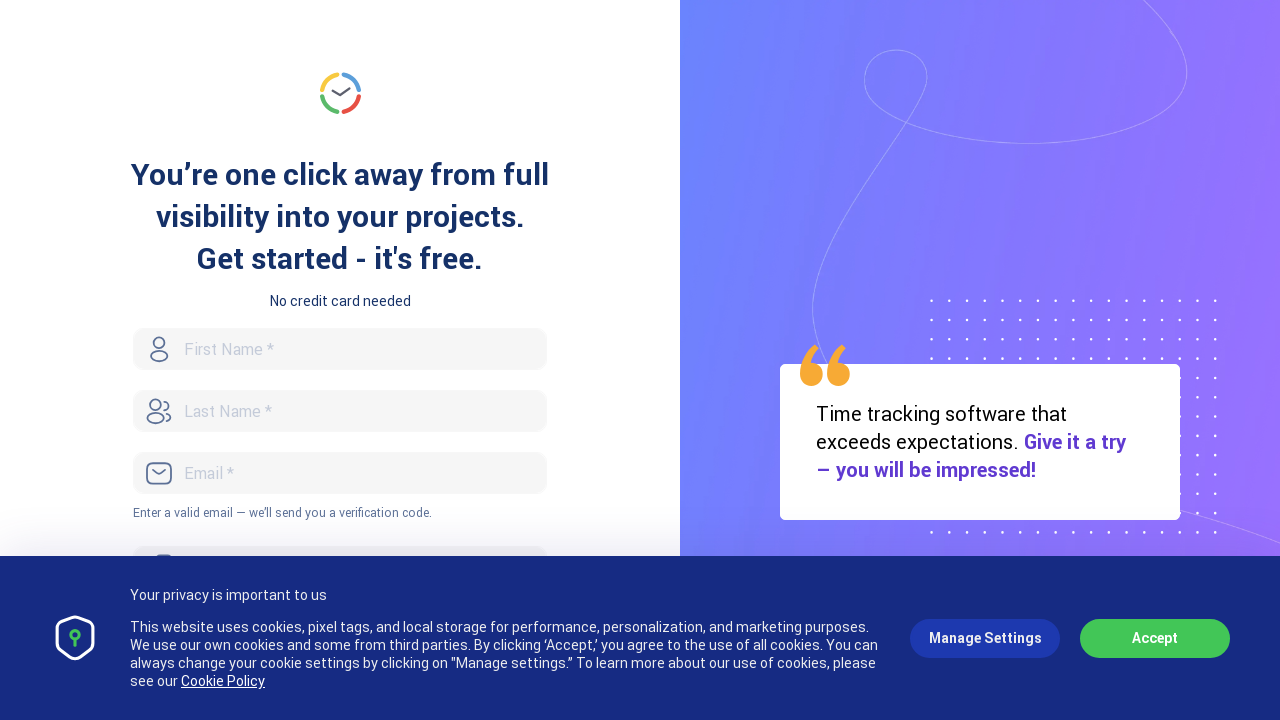

Previous page DOM content loaded
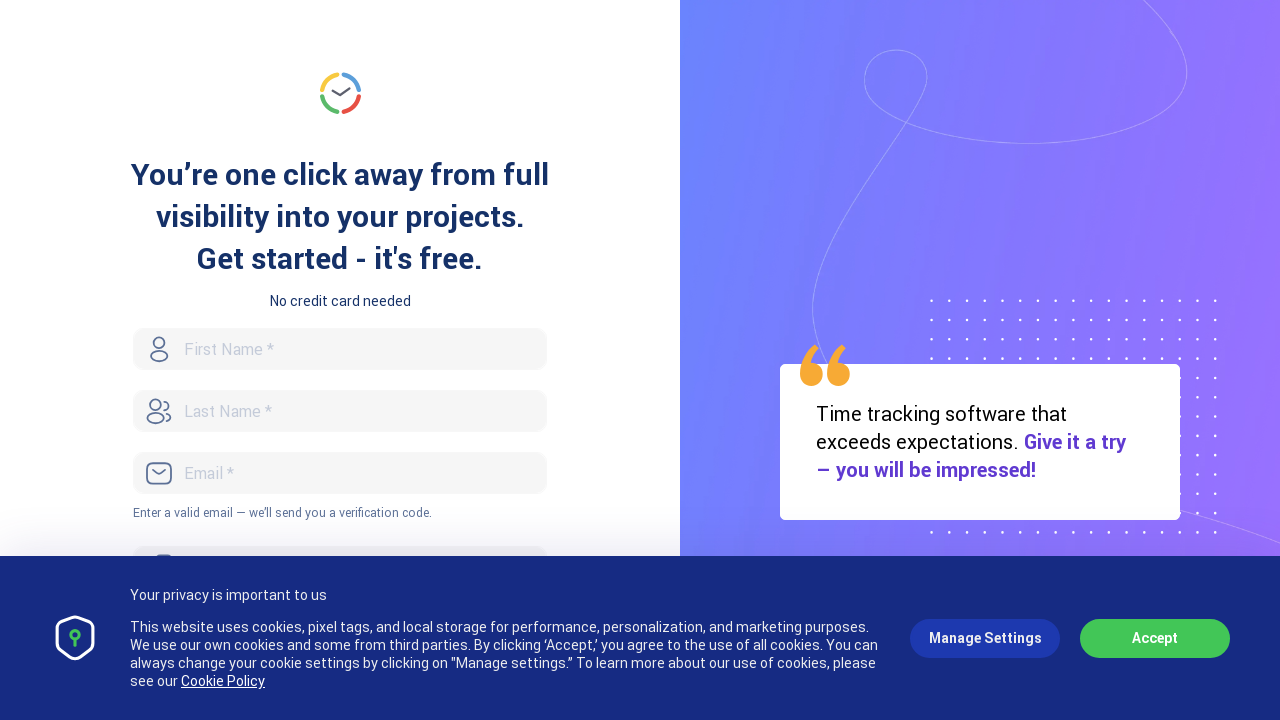

Navigated forward to Gmail
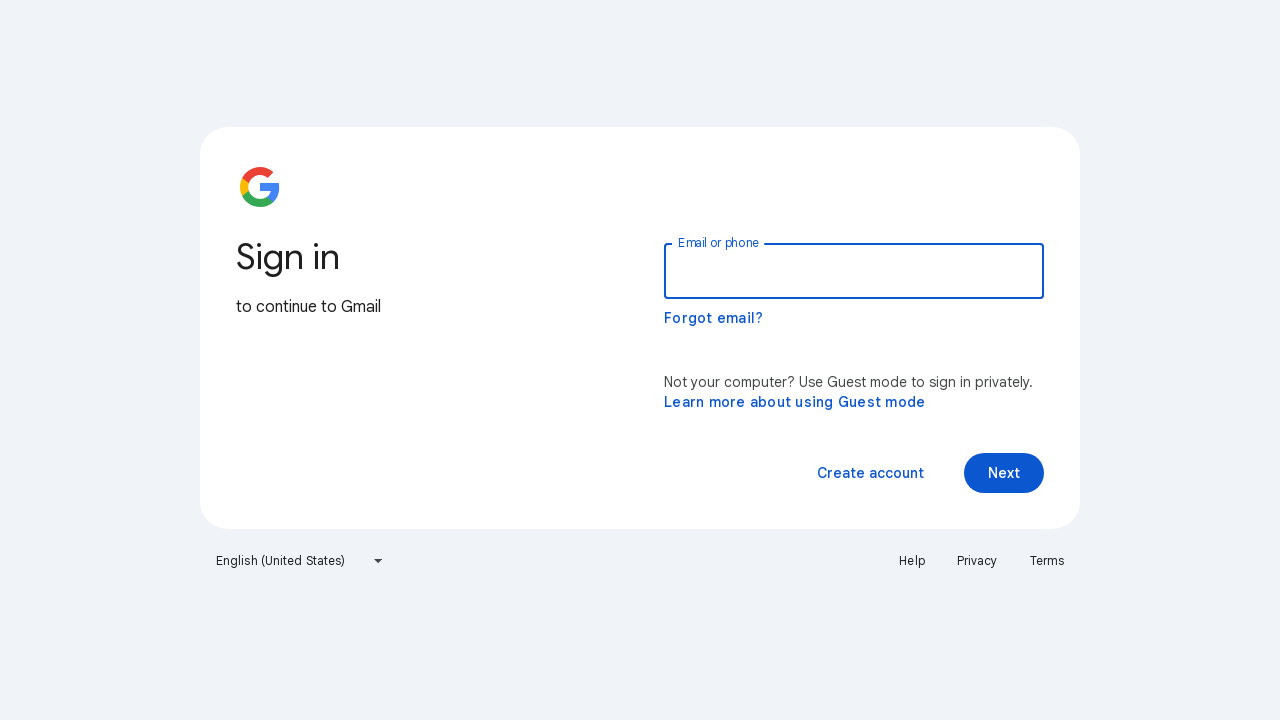

Gmail page DOM content loaded again
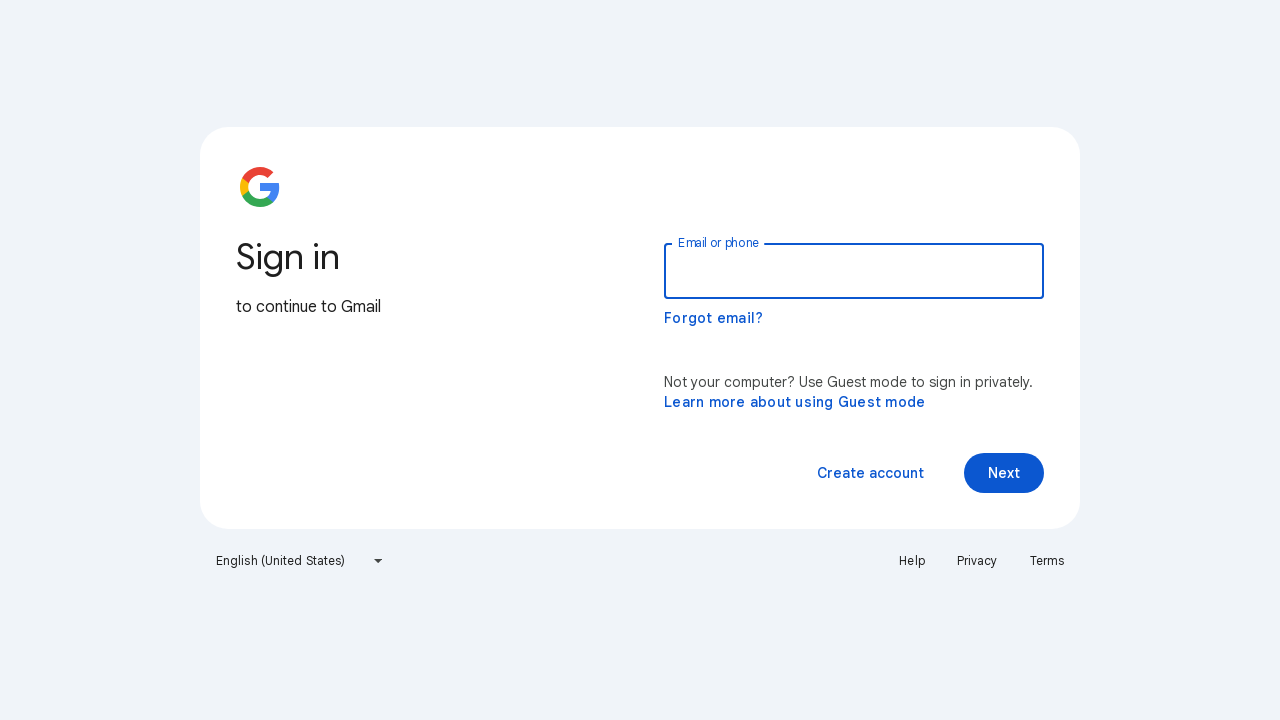

Refreshed Gmail page
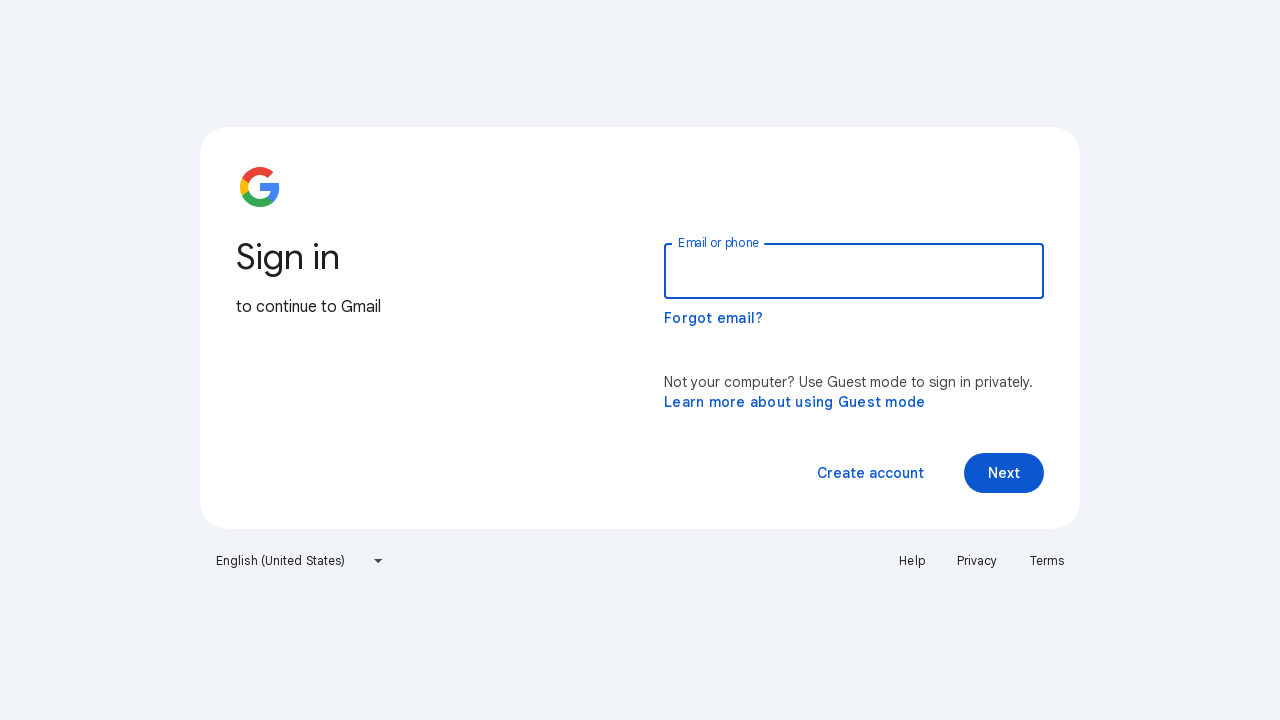

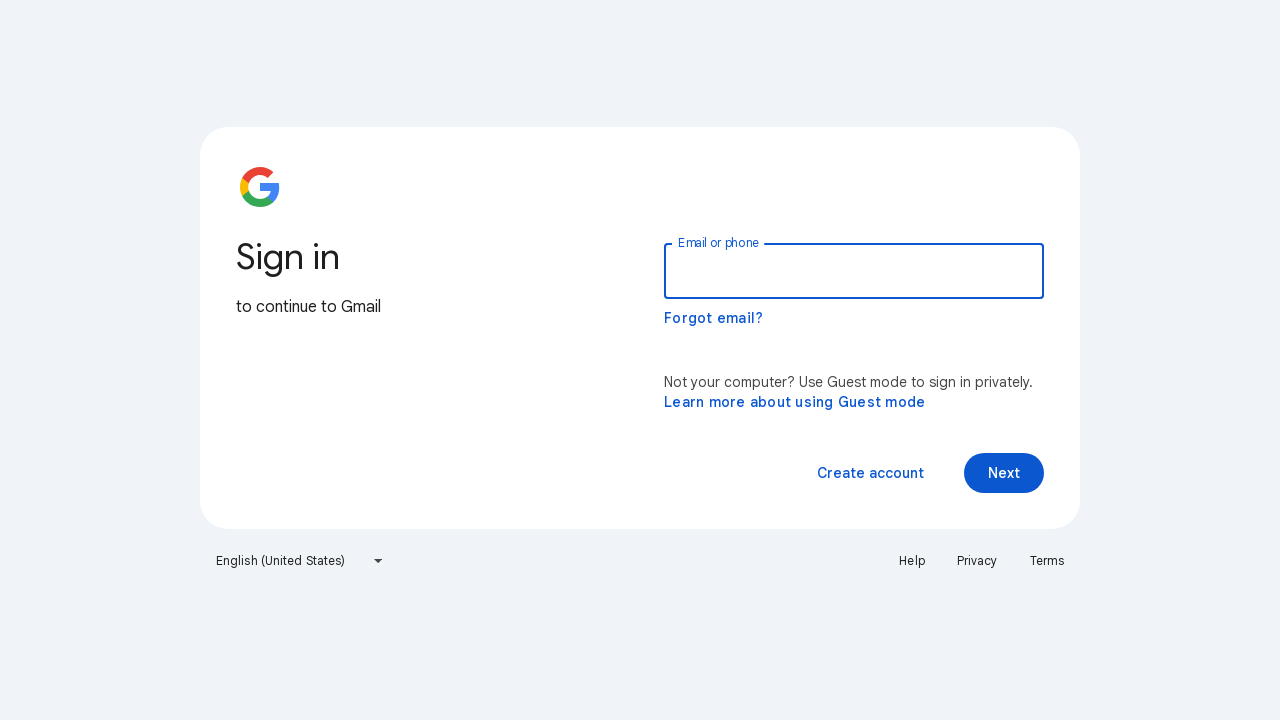